Navigates to keybr.com, a typing practice website, and loads the homepage.

Starting URL: https://www.keybr.com/

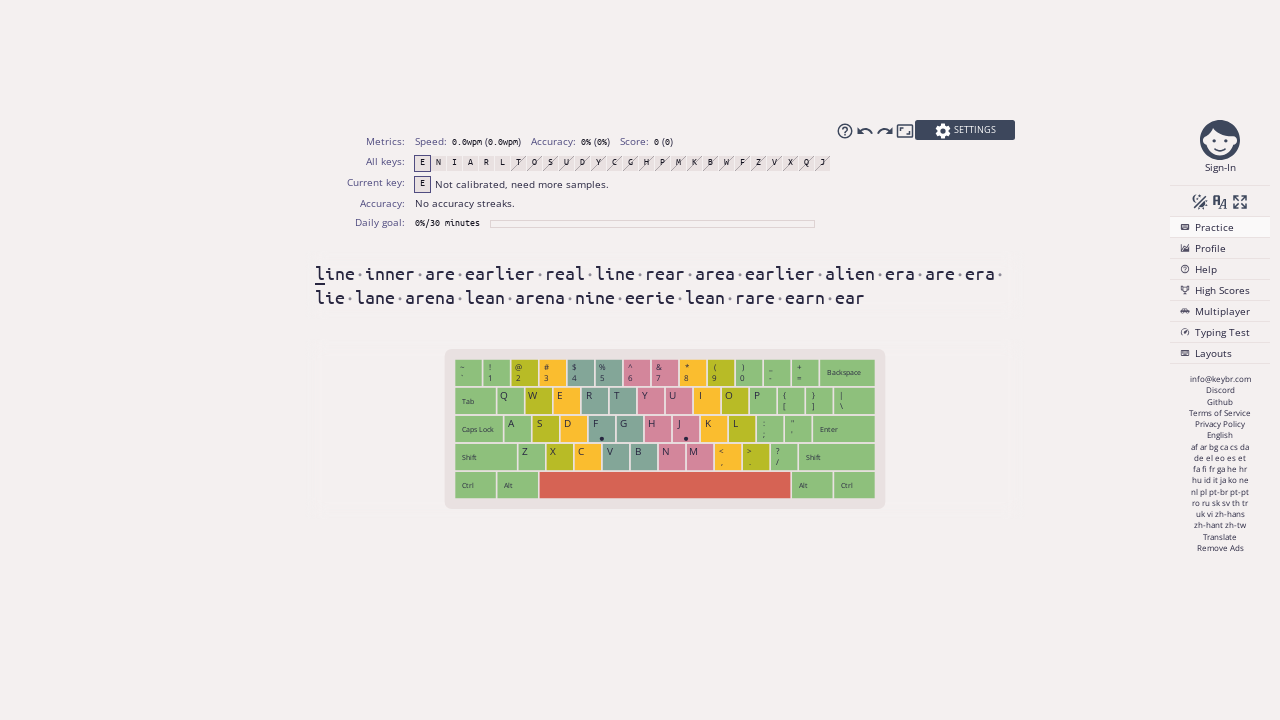

Waited for DOM content to be fully loaded on keybr.com homepage
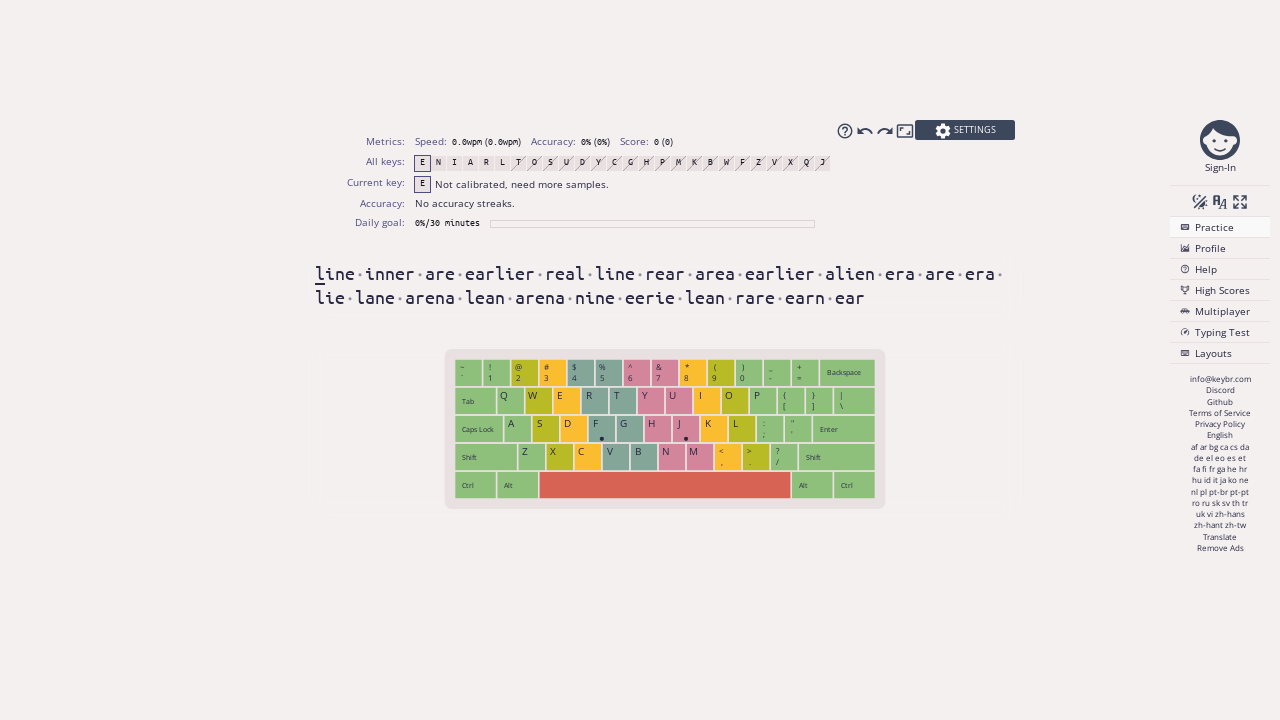

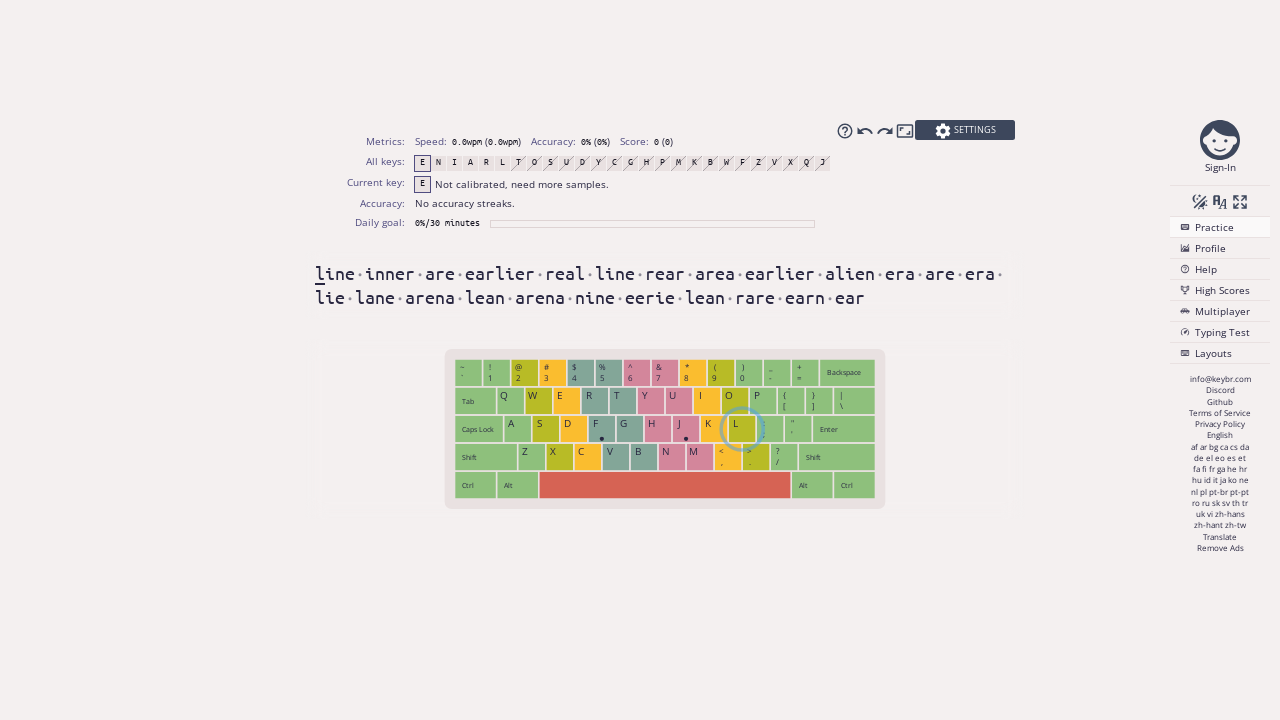